Tests the Add/Remove Elements page functionality by clicking the Add Element button twice to create delete buttons, then clicking each delete button to remove them, verifying the count at each step.

Starting URL: https://the-internet.herokuapp.com/add_remove_elements/

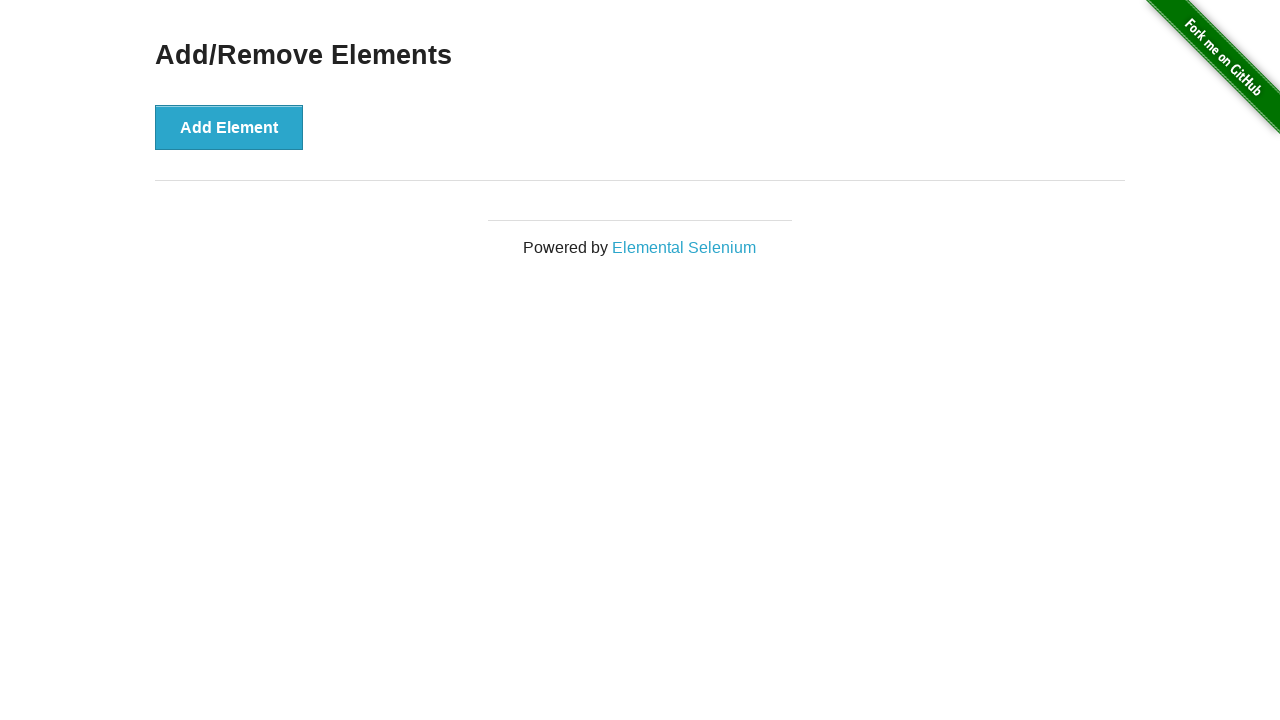

Verified no delete buttons exist initially
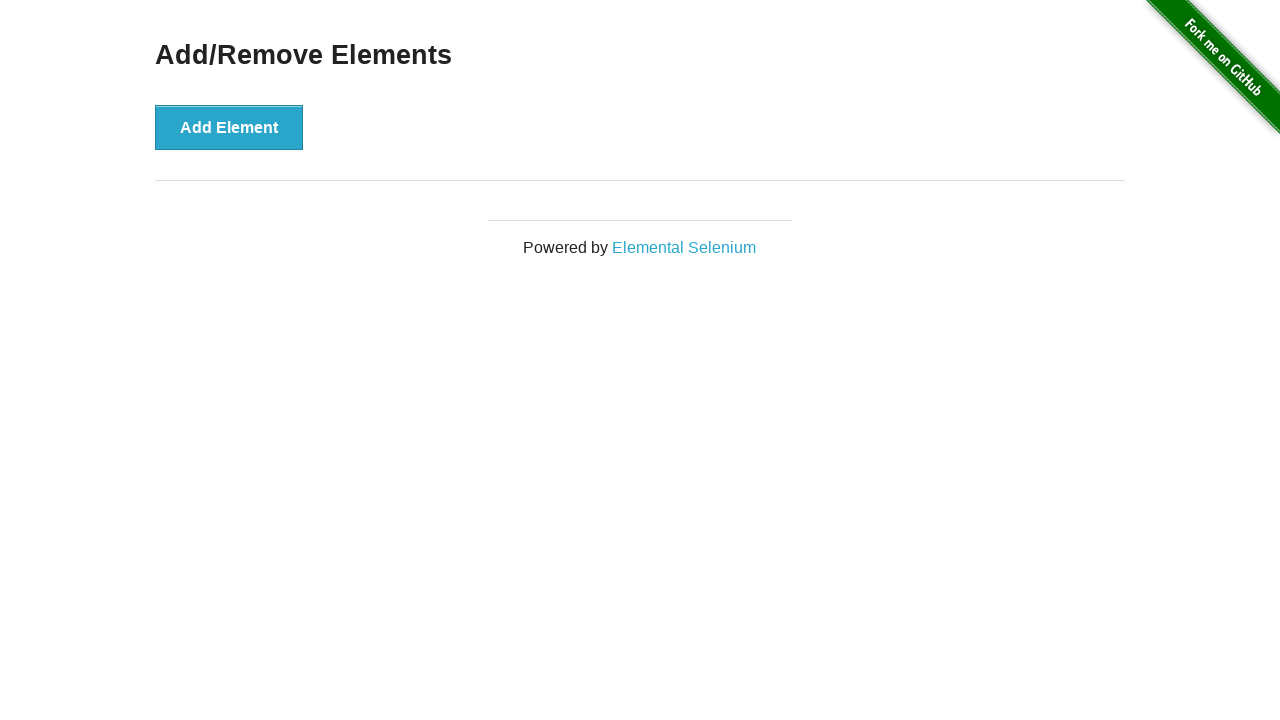

Clicked Add Element button for the first time at (229, 127) on button[onclick='addElement()']
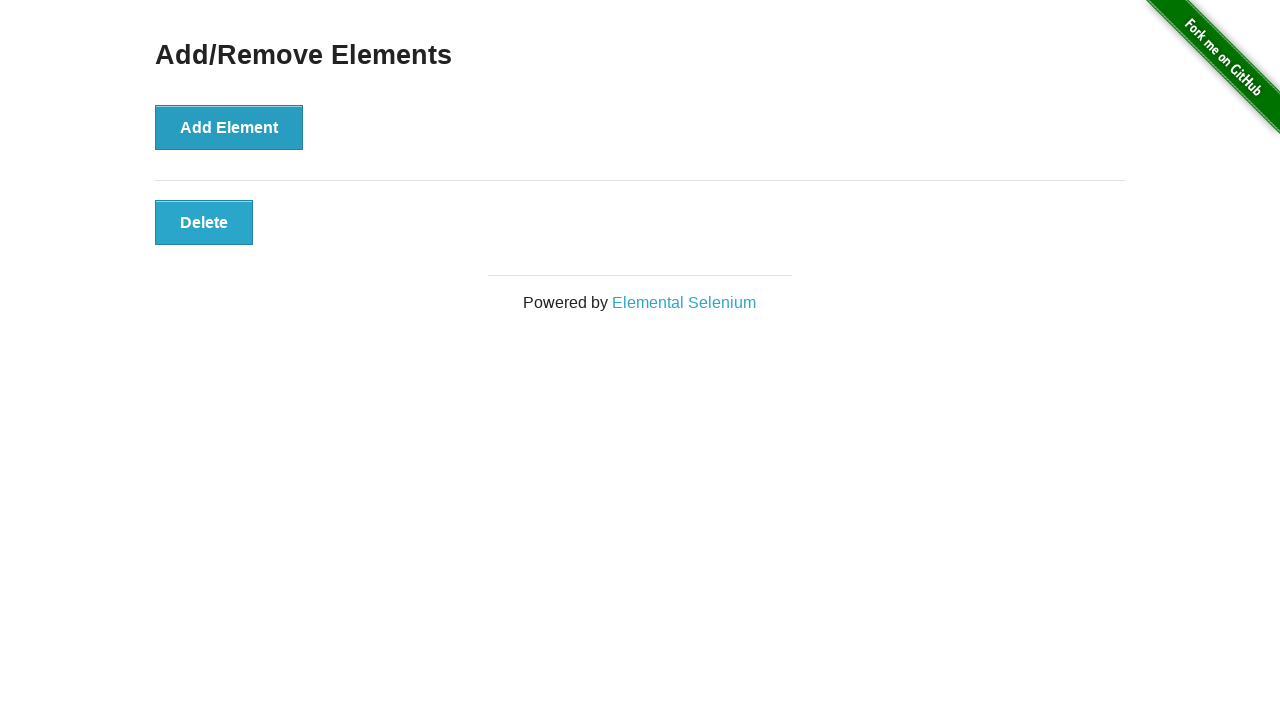

Waited for delete button to appear
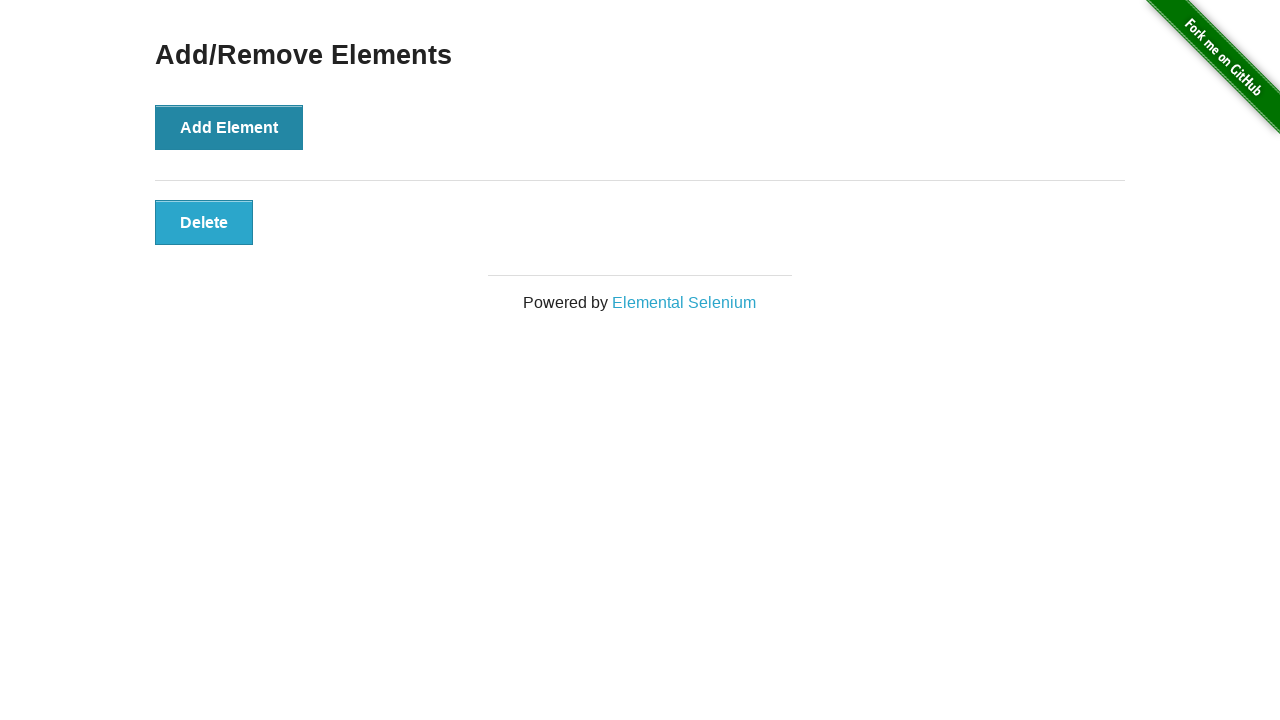

Verified one delete button exists
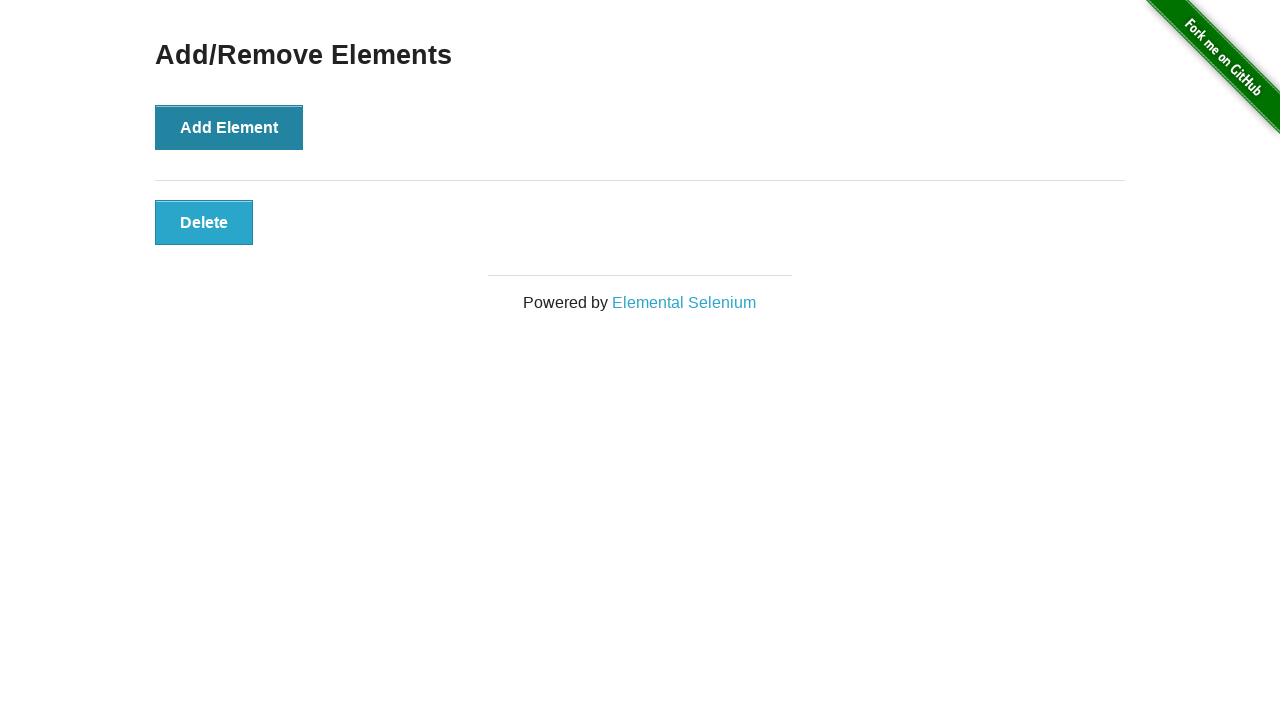

Clicked Add Element button for the second time at (229, 127) on button[onclick='addElement()']
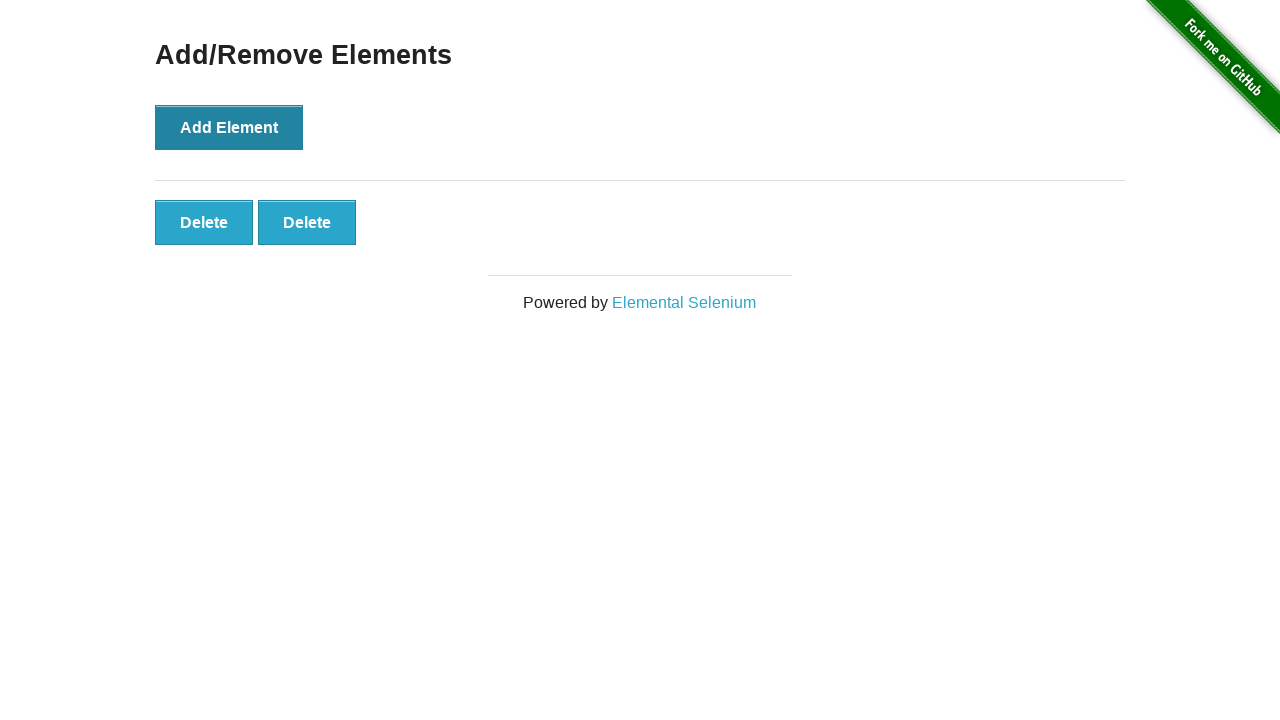

Verified two delete buttons exist
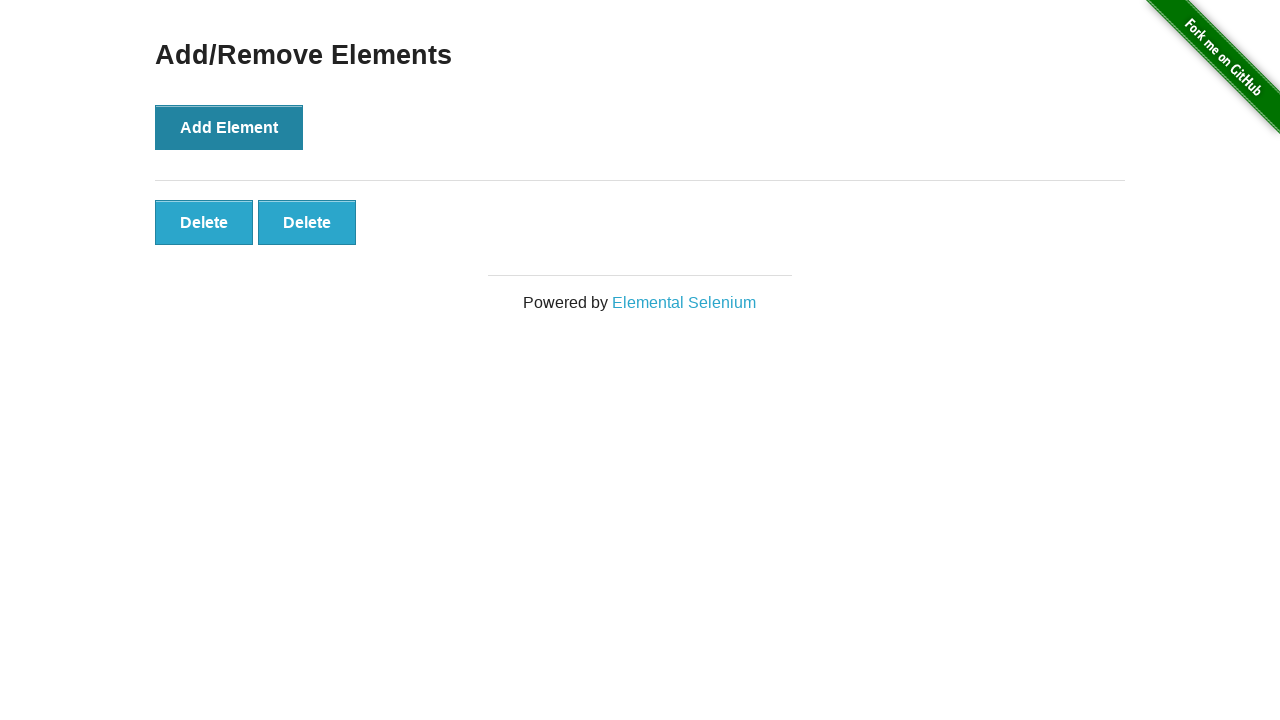

Clicked the first delete button at (204, 222) on button.added-manually >> nth=0
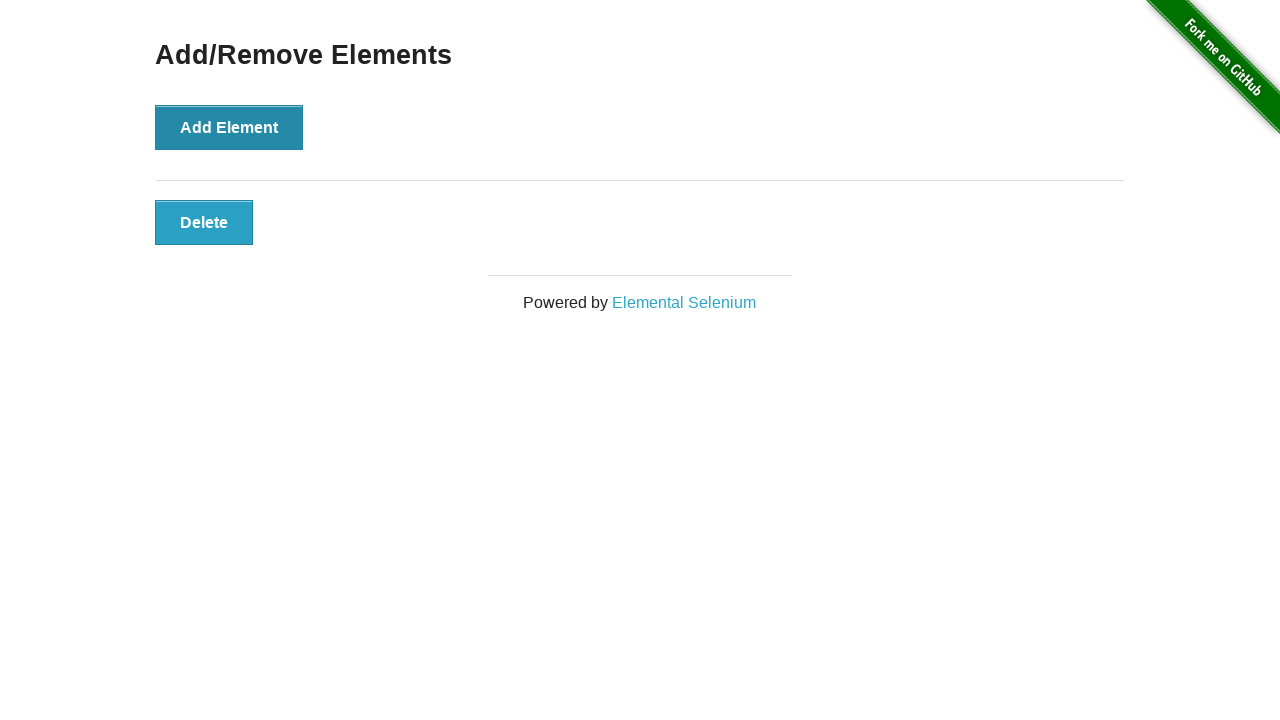

Verified one delete button remains after first deletion
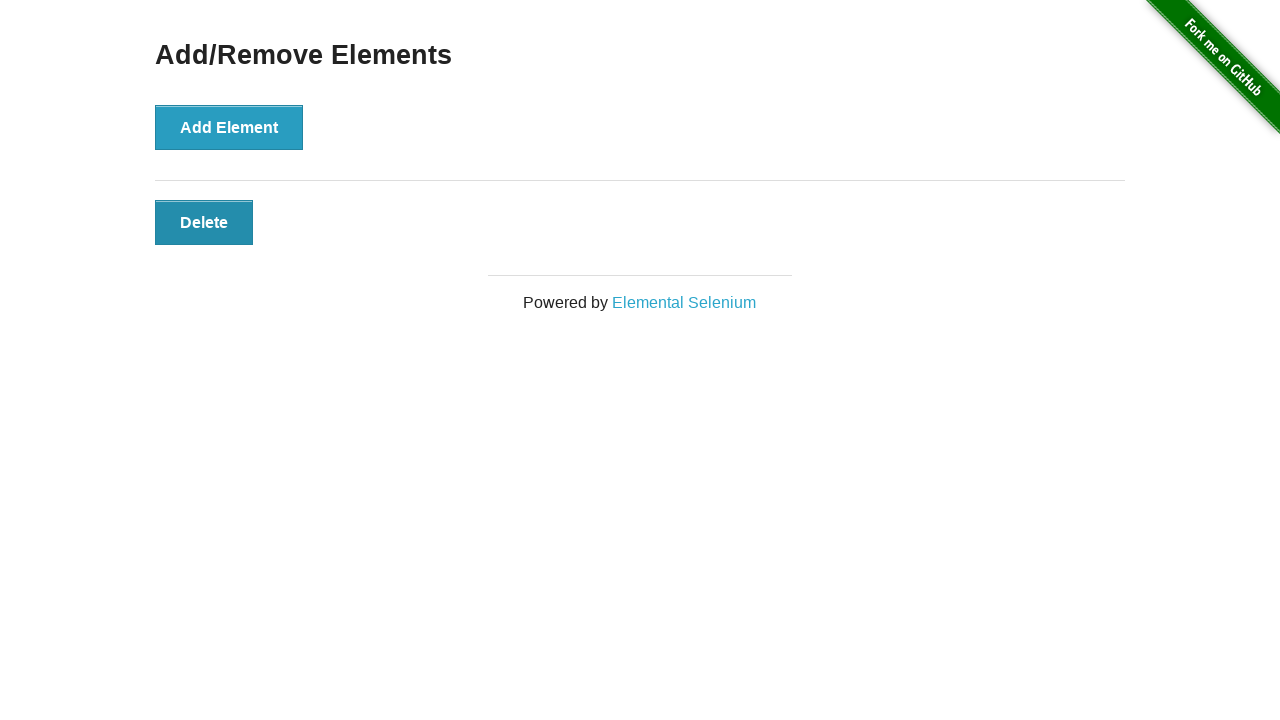

Clicked the remaining delete button at (204, 222) on button.added-manually >> nth=0
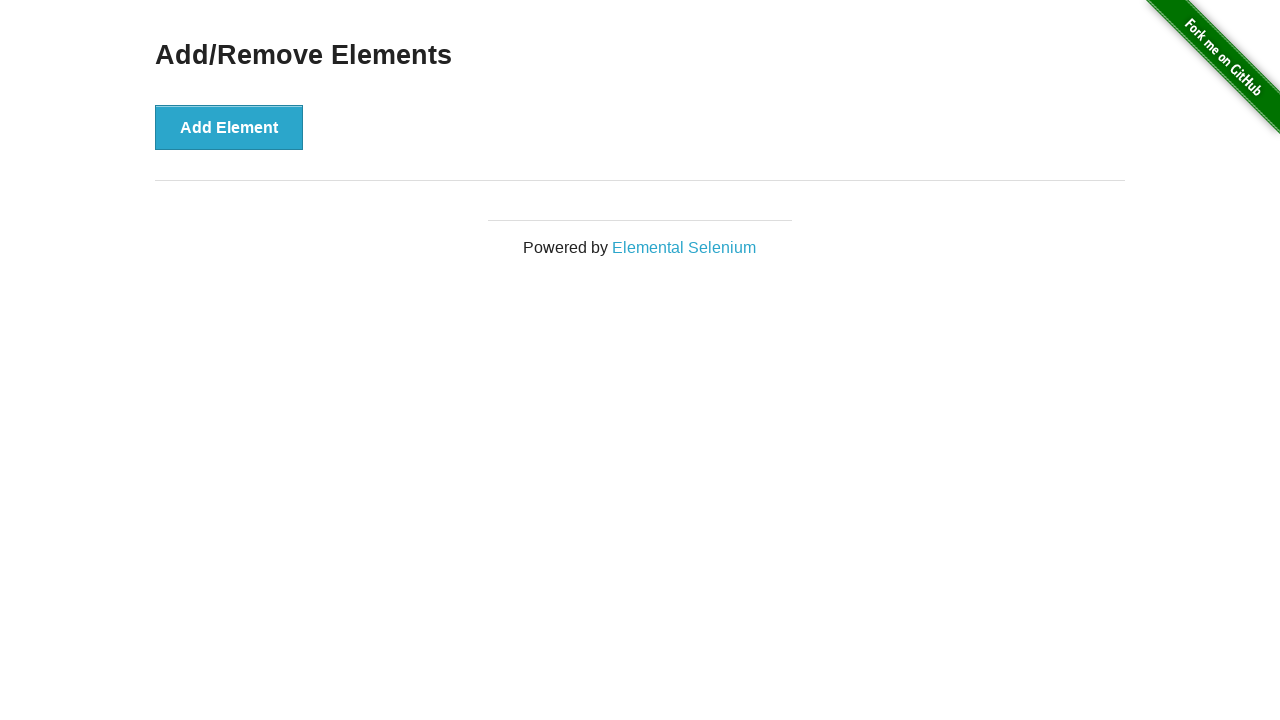

Verified no delete buttons remain after second deletion
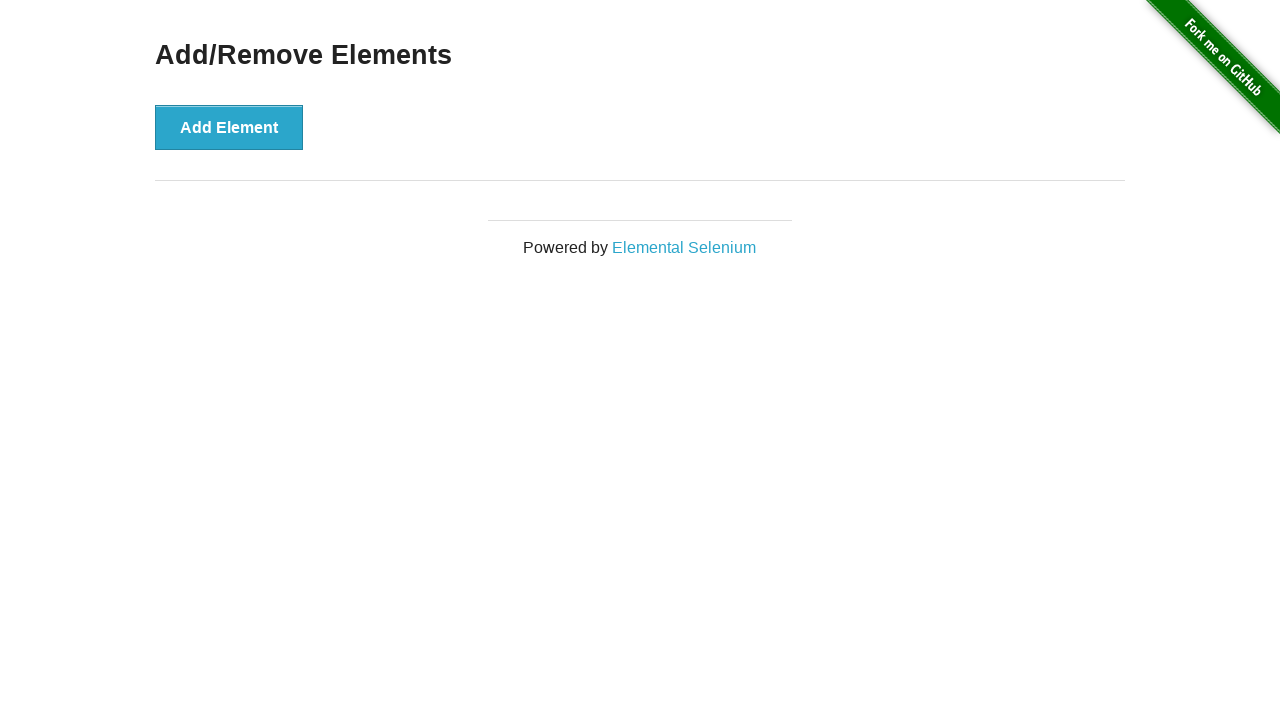

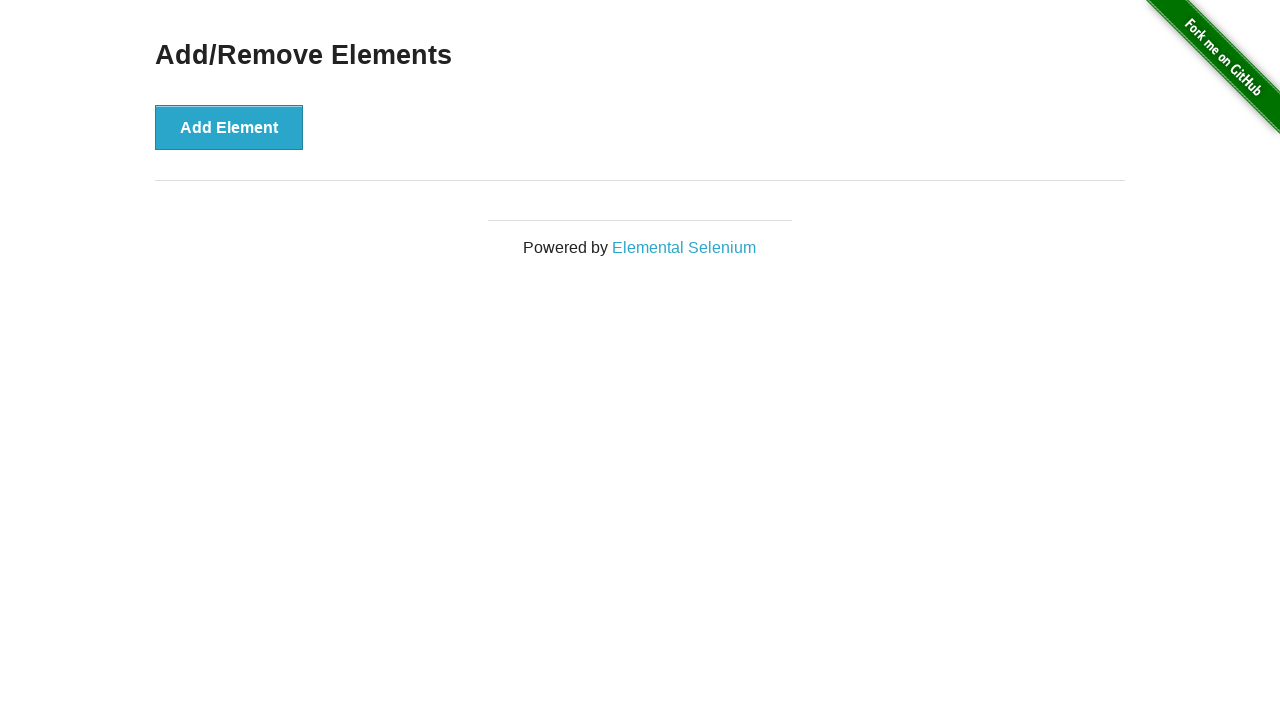